Tests clearing the complete state of all items by checking and then unchecking the 'Mark all as complete' checkbox.

Starting URL: https://demo.playwright.dev/todomvc

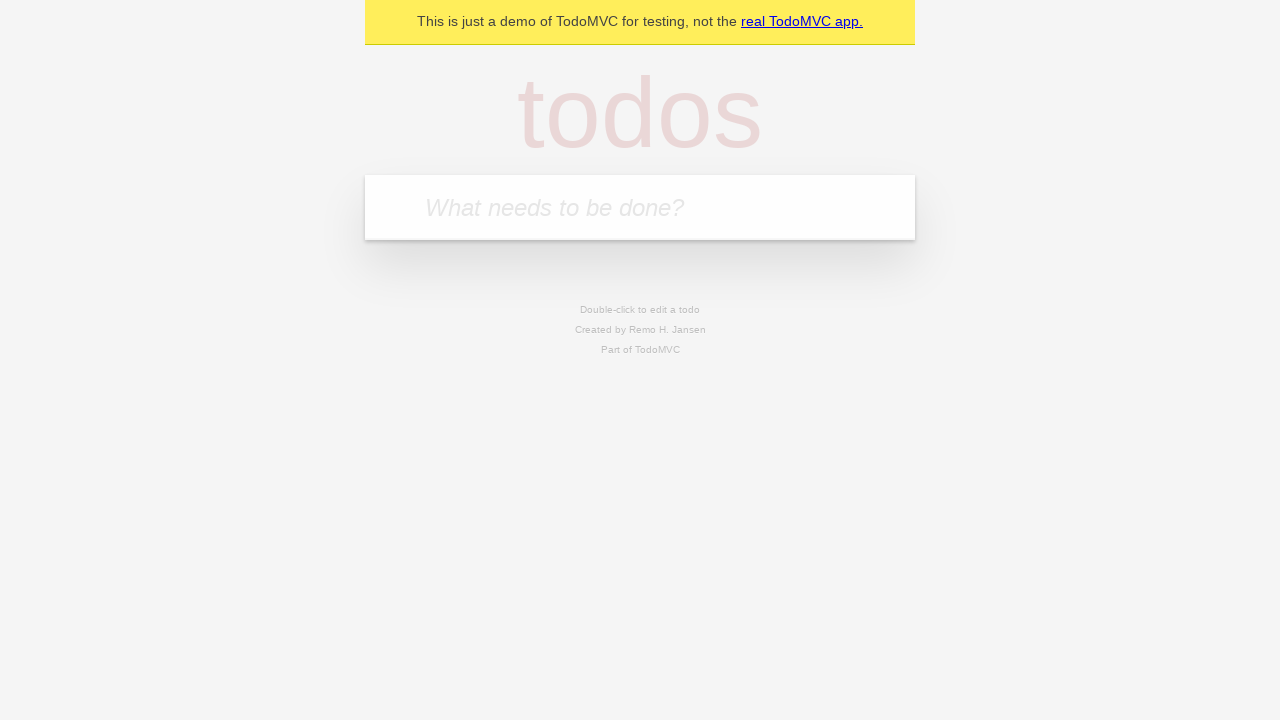

Filled input field with first todo item 'buy some cheese' on internal:attr=[placeholder="What needs to be done?"i]
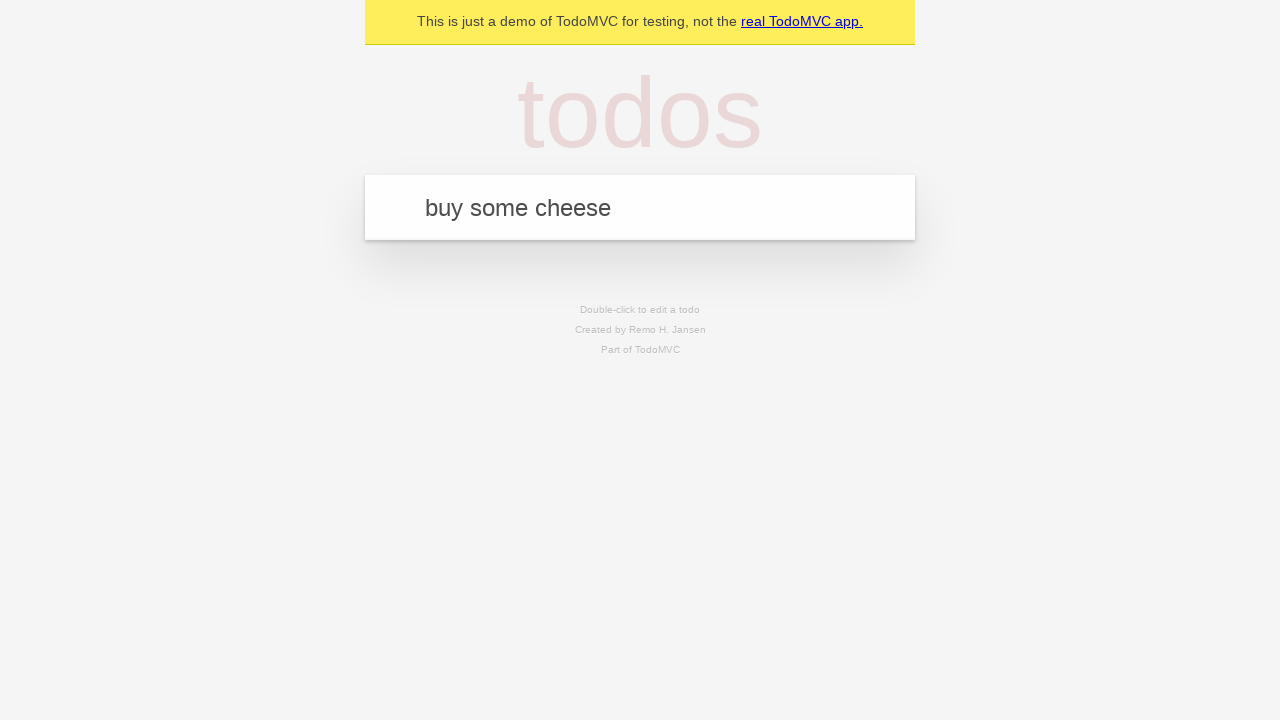

Pressed Enter to add first todo item on internal:attr=[placeholder="What needs to be done?"i]
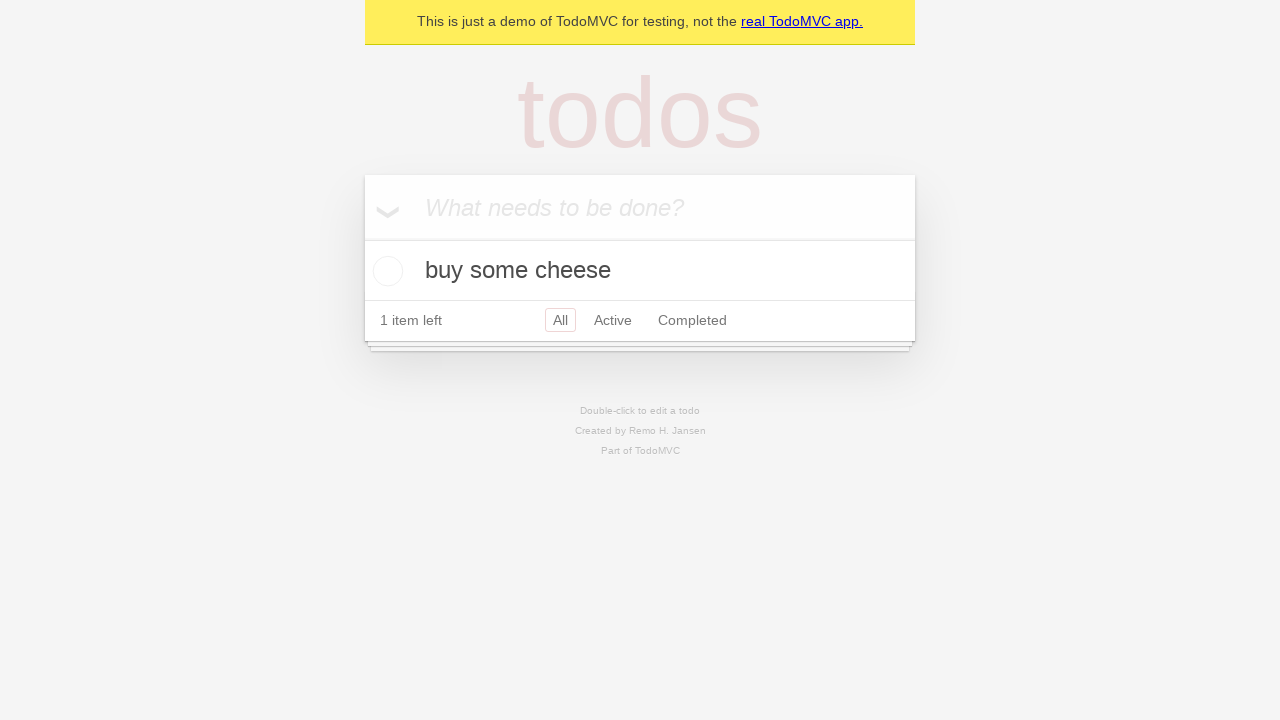

Filled input field with second todo item 'feed the cat' on internal:attr=[placeholder="What needs to be done?"i]
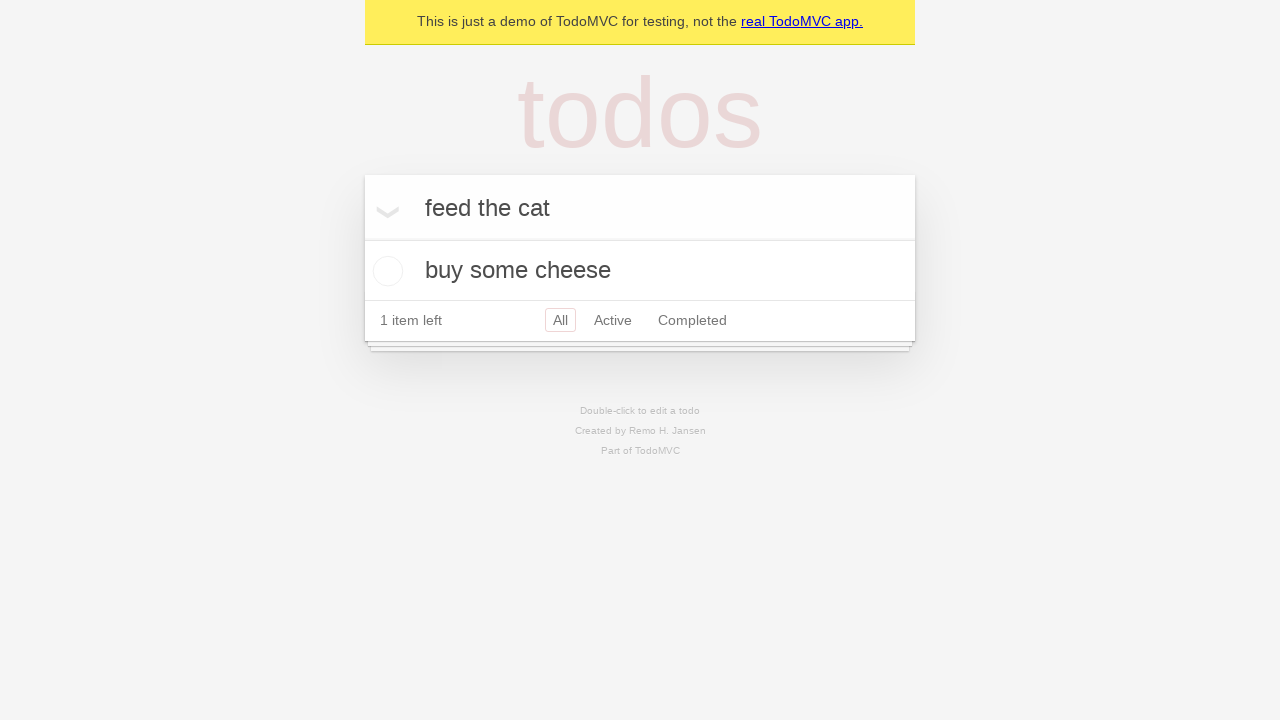

Pressed Enter to add second todo item on internal:attr=[placeholder="What needs to be done?"i]
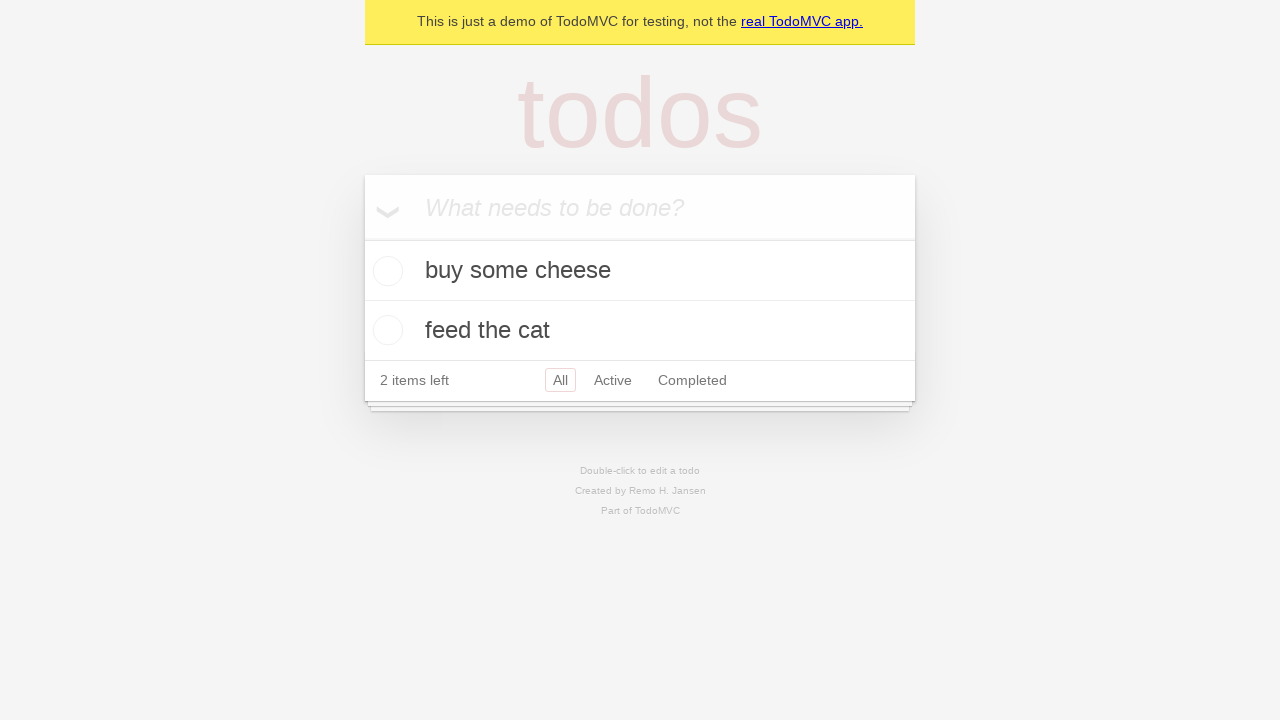

Filled input field with third todo item 'book a doctors appointment' on internal:attr=[placeholder="What needs to be done?"i]
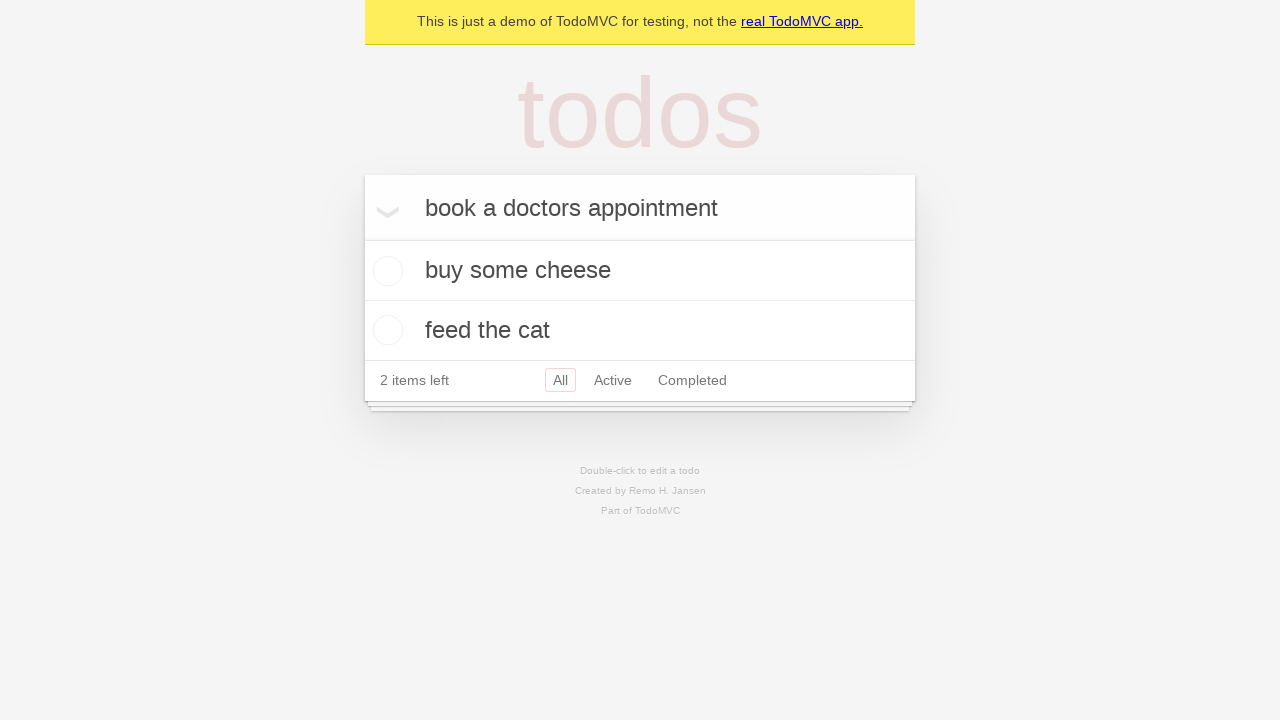

Pressed Enter to add third todo item on internal:attr=[placeholder="What needs to be done?"i]
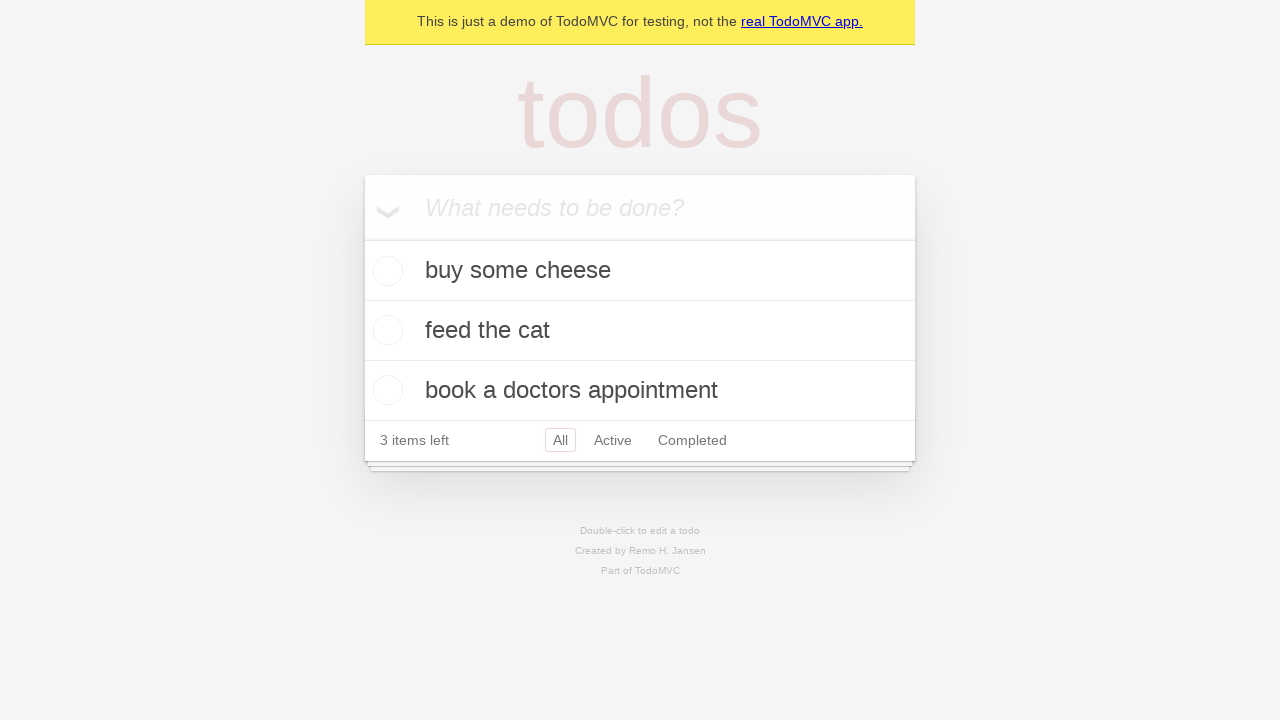

Checked 'Mark all as complete' checkbox to complete all items at (362, 238) on internal:label="Mark all as complete"i
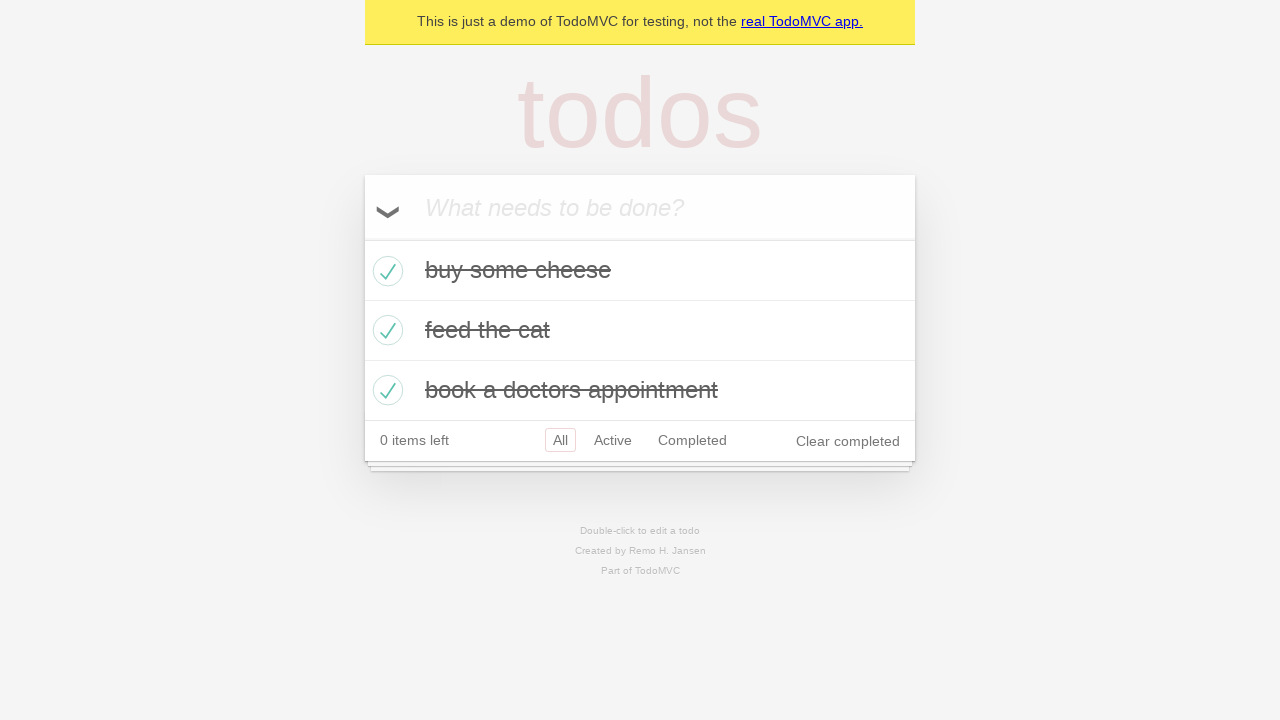

Unchecked 'Mark all as complete' checkbox to clear complete state of all items at (362, 238) on internal:label="Mark all as complete"i
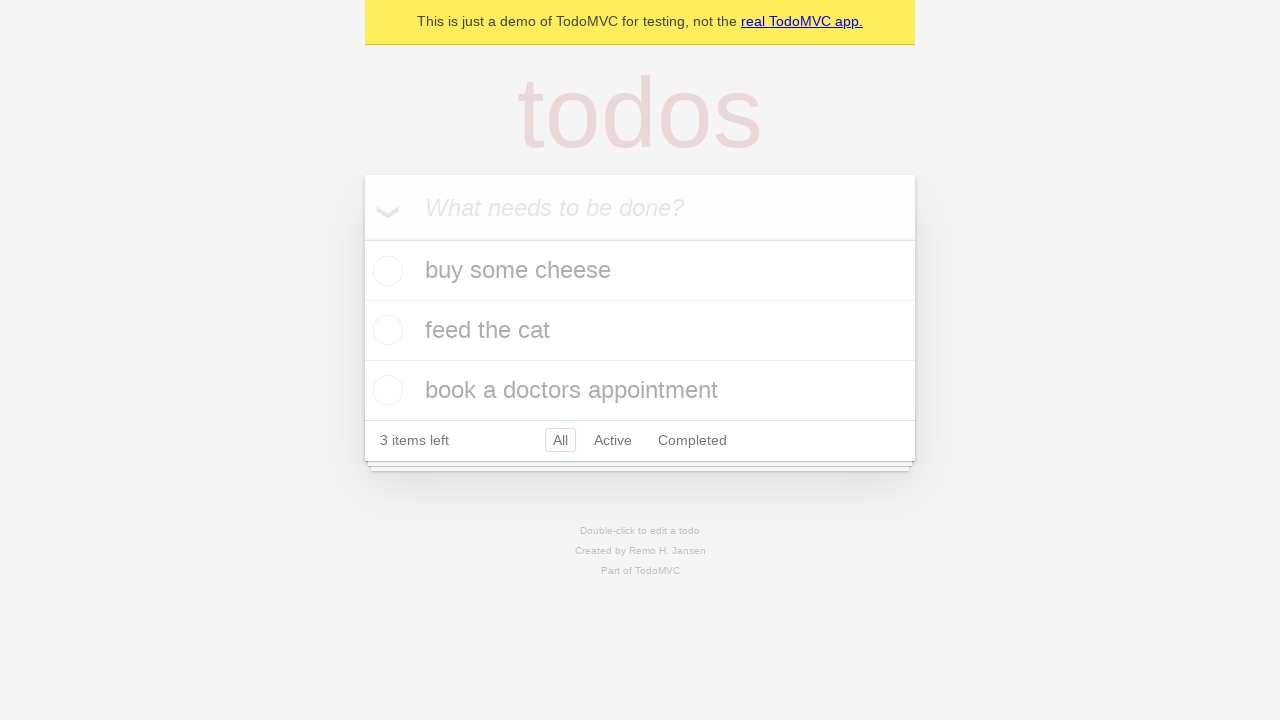

Waited for todo items to be visible on the page
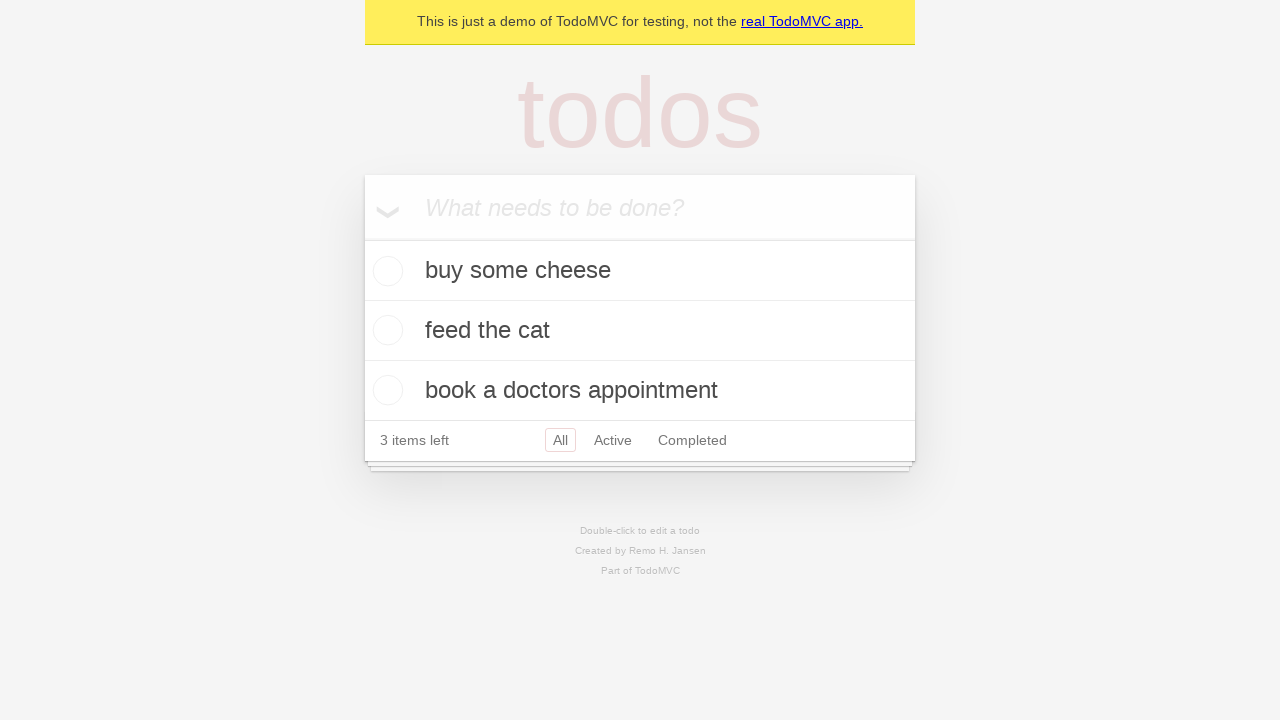

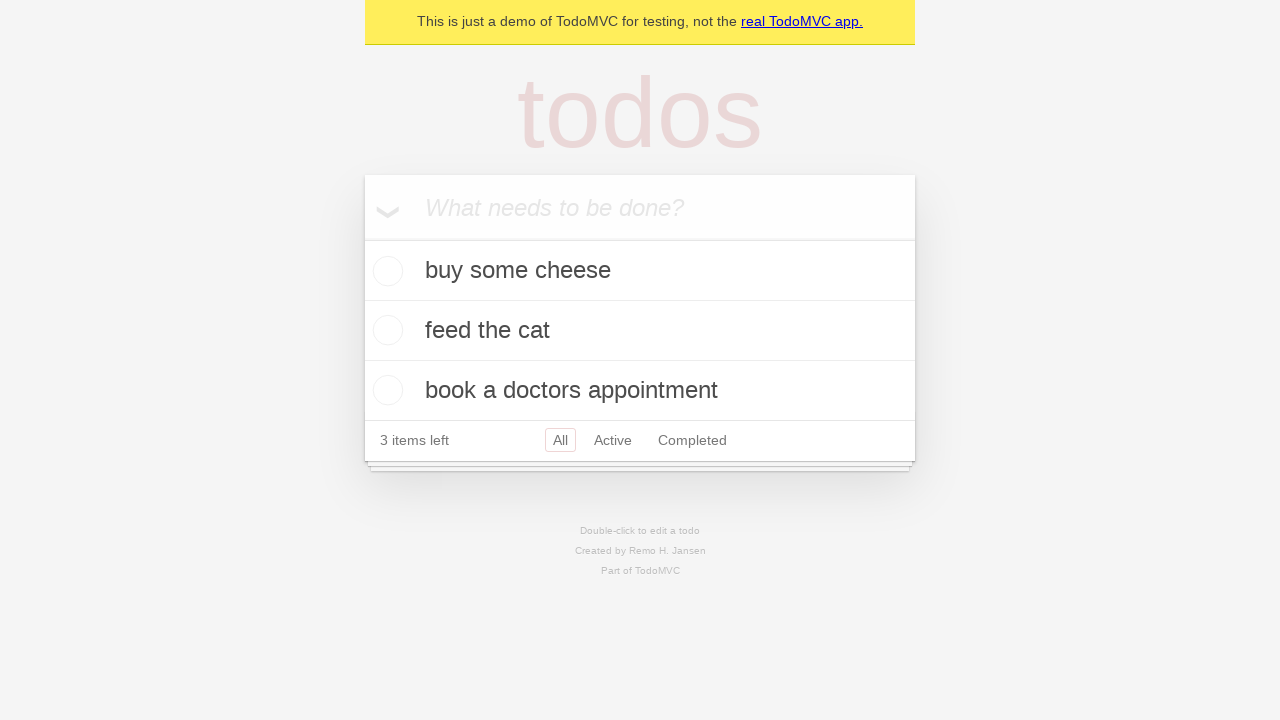